Navigates to nopCommerce demo page and demonstrates cookie manipulation by adding, reading, and deleting cookies

Starting URL: https://www.nopcommerce.com/en/demo

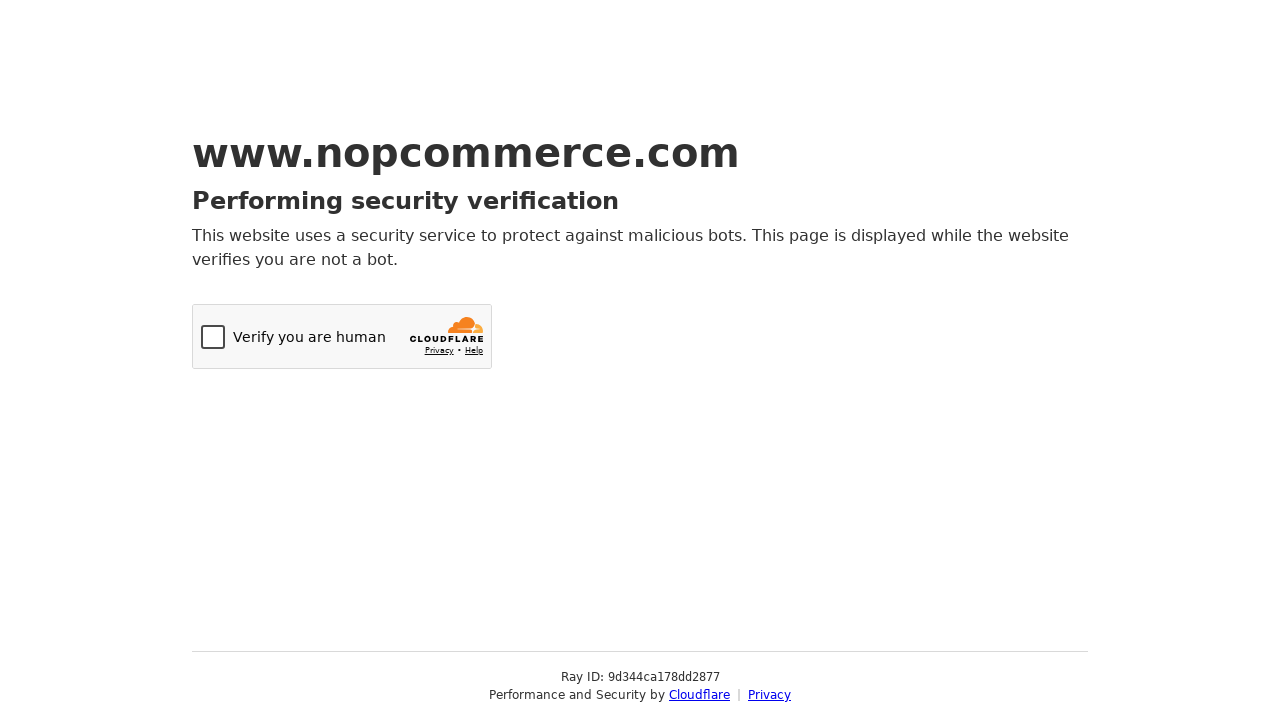

Navigated to nopCommerce demo page
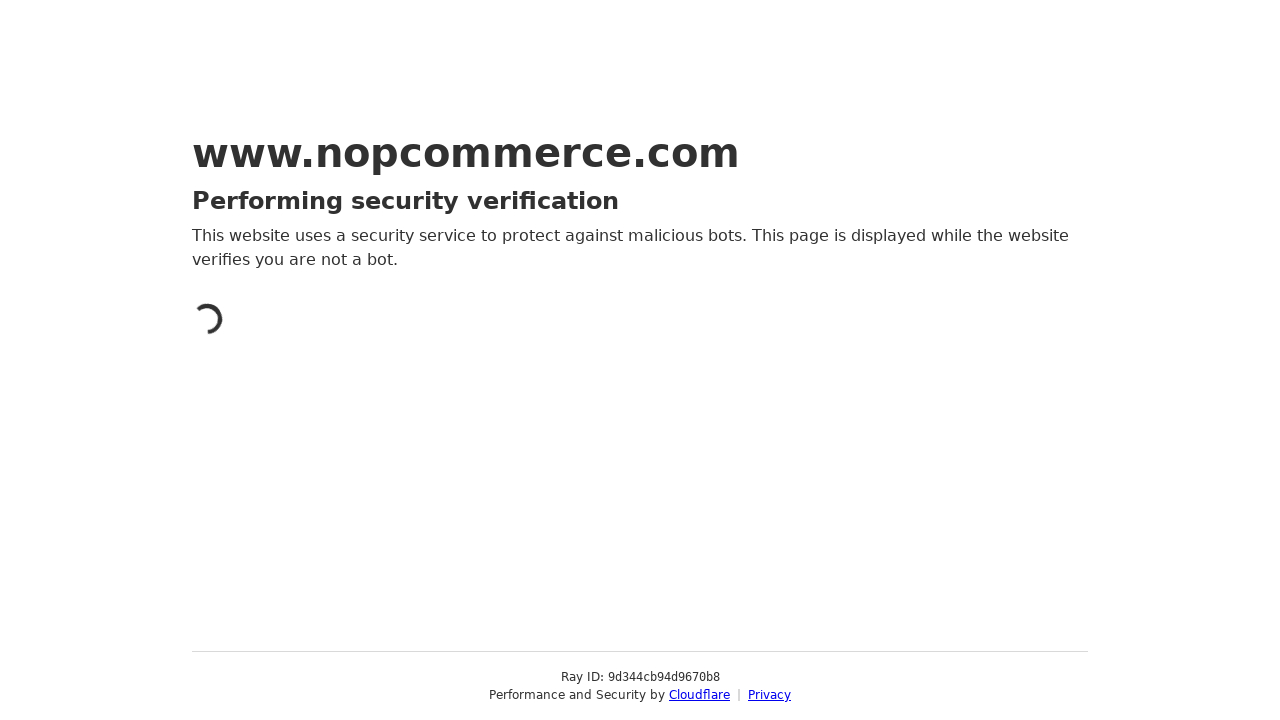

Added custom cookie 'Nopnewcookie' with value '123456'
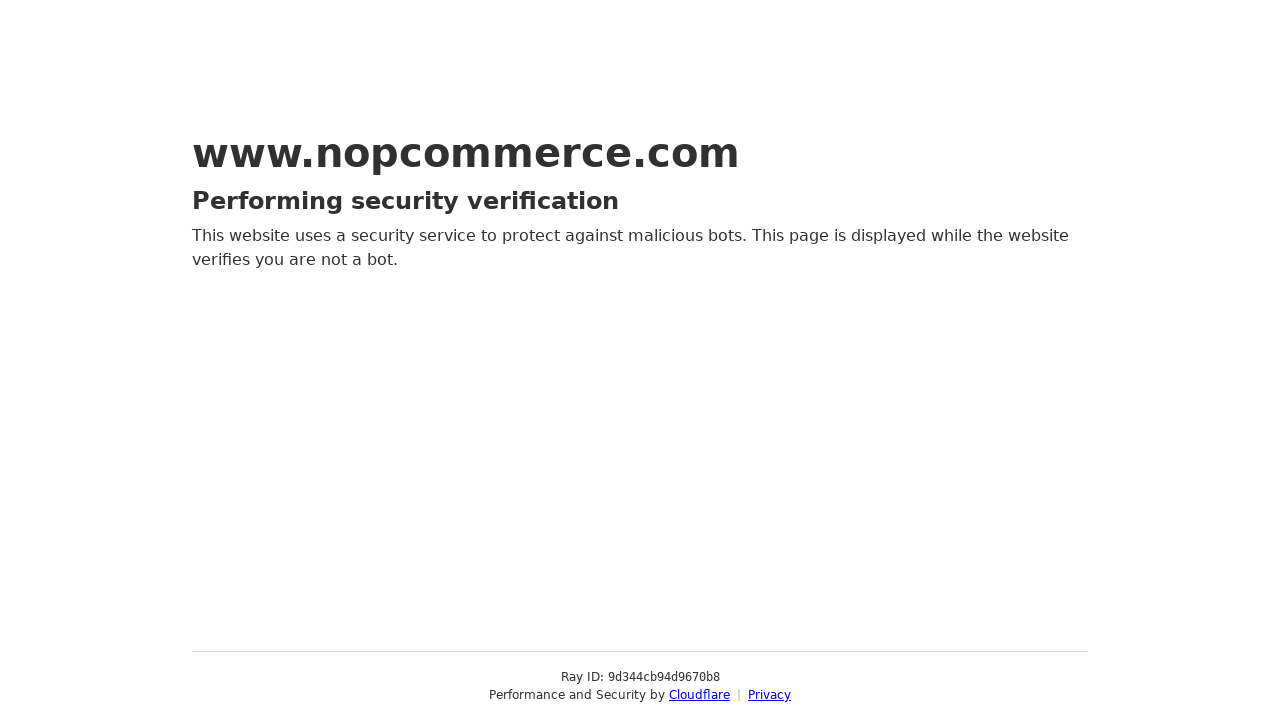

Retrieved all cookies from context
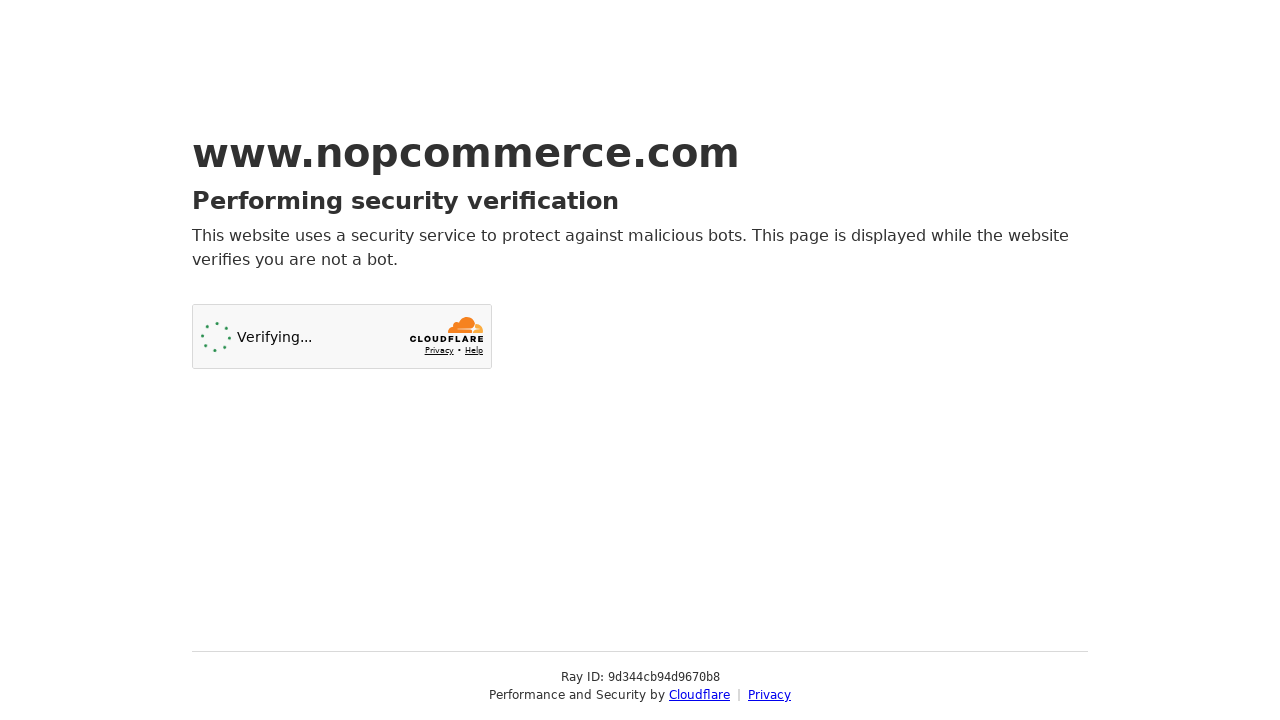

Deleted the custom cookie 'Nopnewcookie'
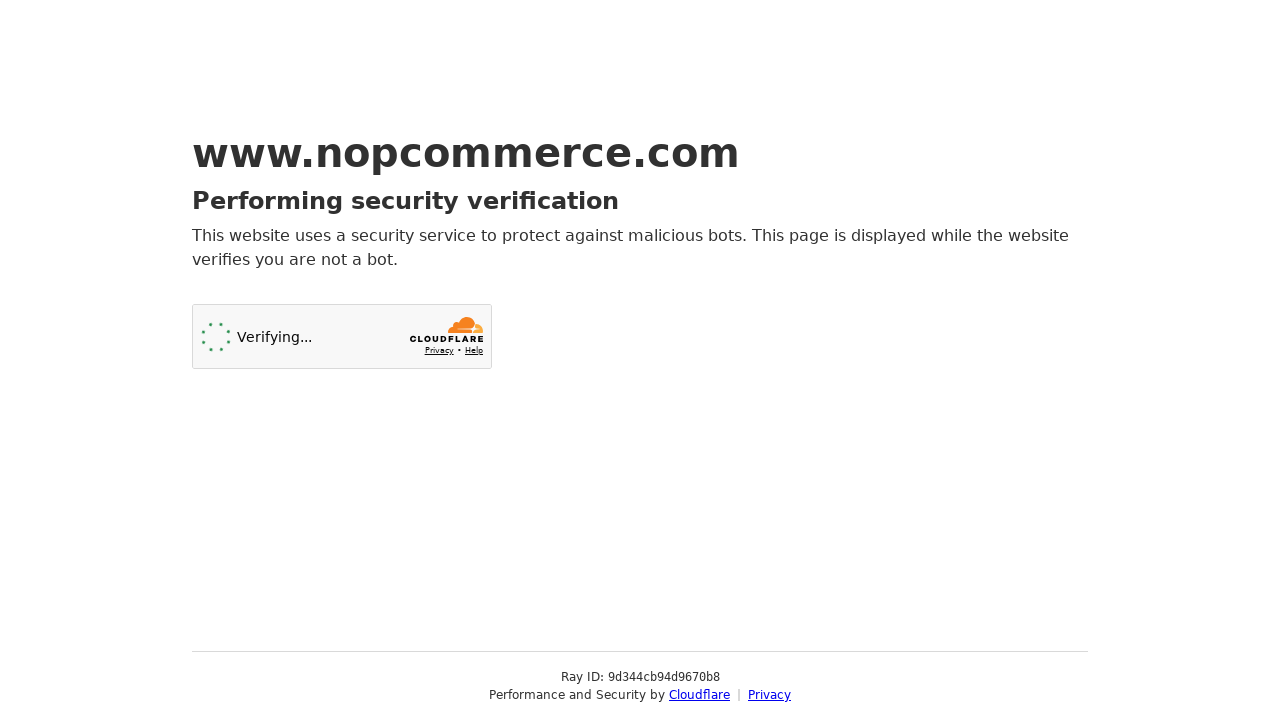

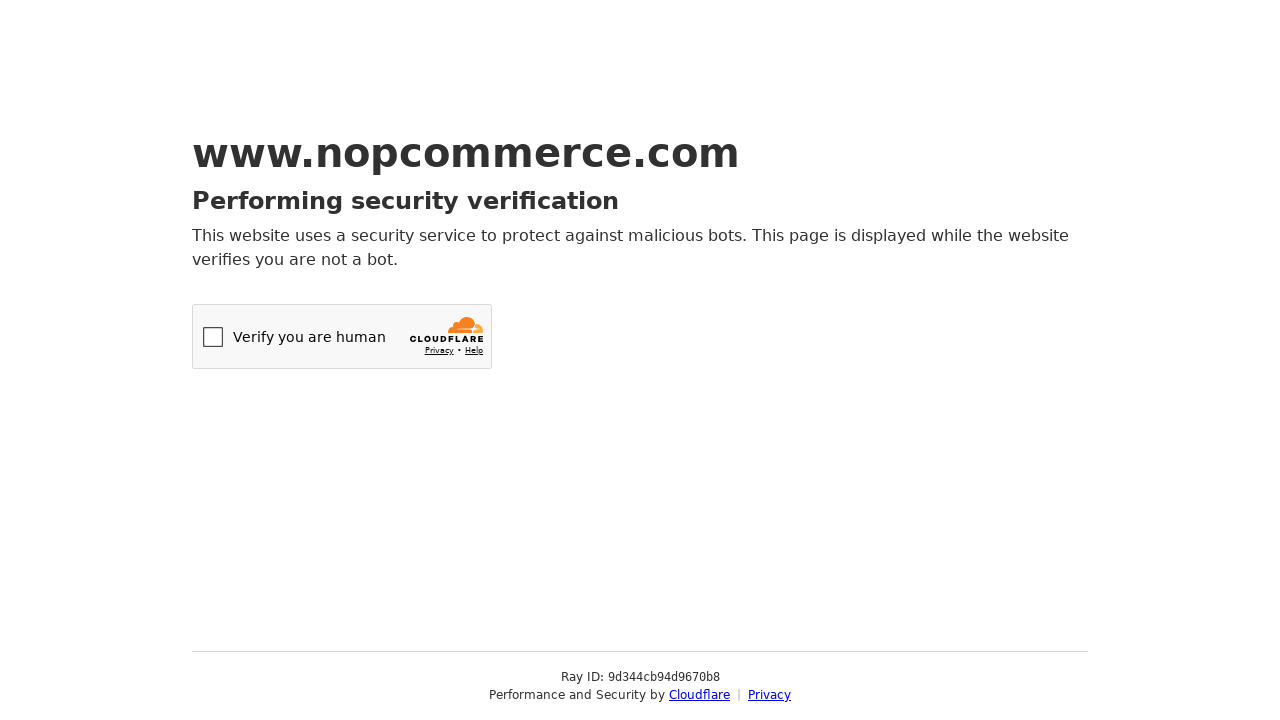